Verifies that the Mint House homepage loads and contains expected HTML elements

Starting URL: https://minthouse.com/

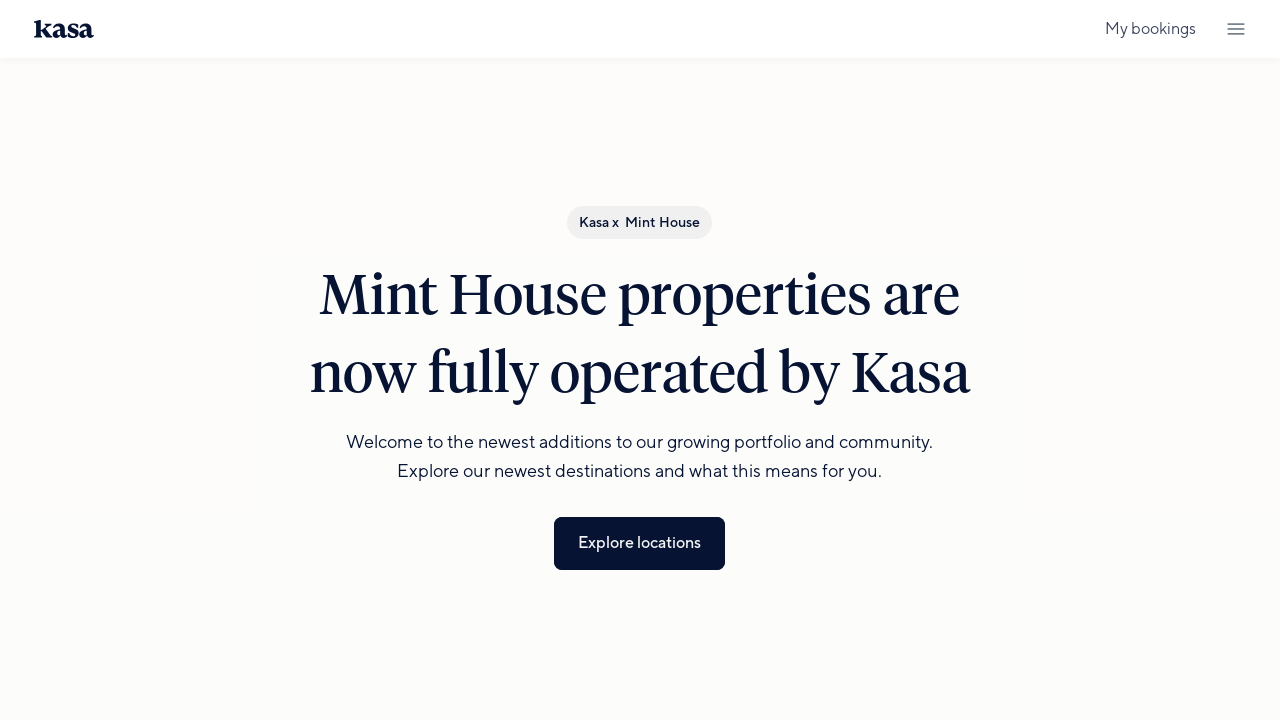

Waited for Mint House homepage to load (domcontentloaded)
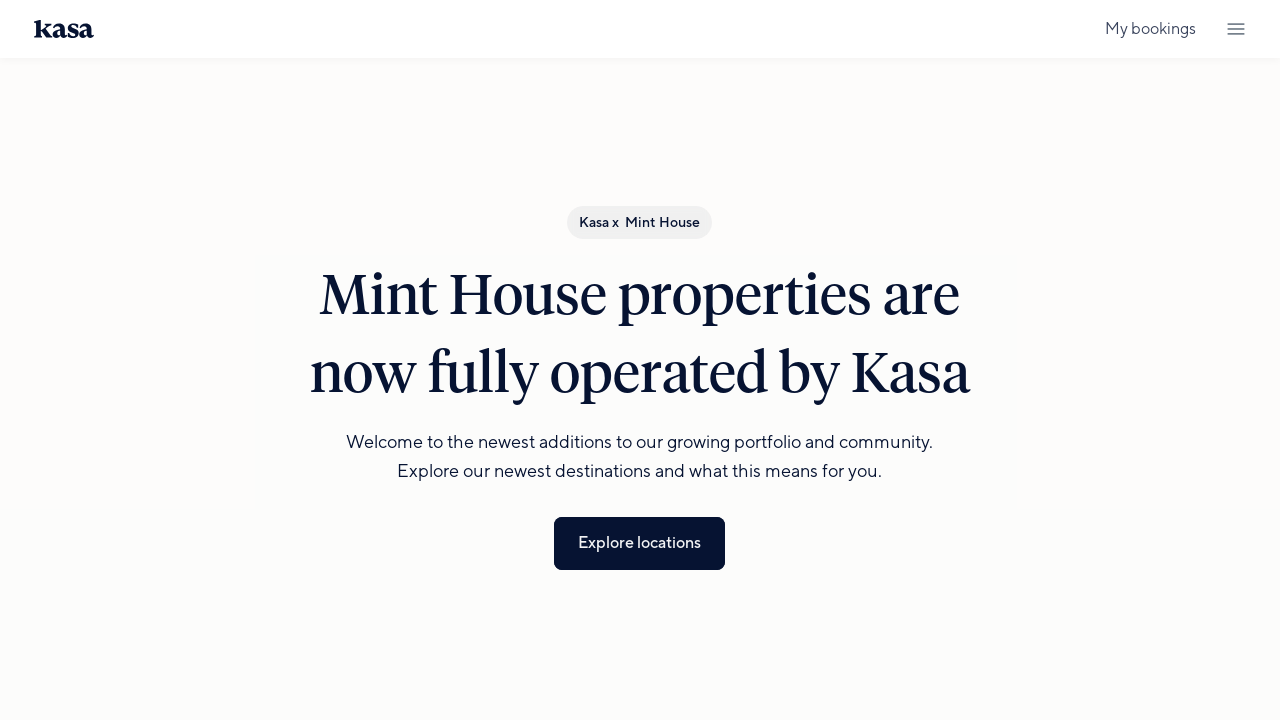

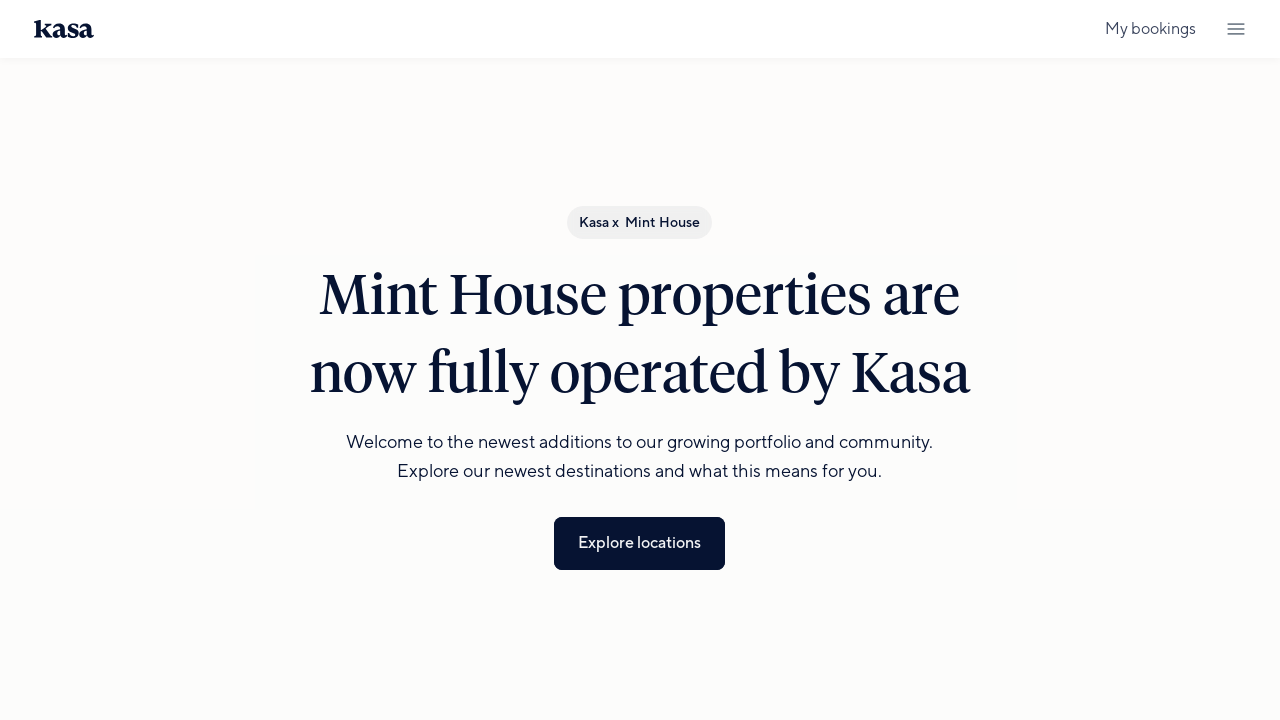